Tests marking individual todo items as complete by checking their checkboxes.

Starting URL: https://demo.playwright.dev/todomvc

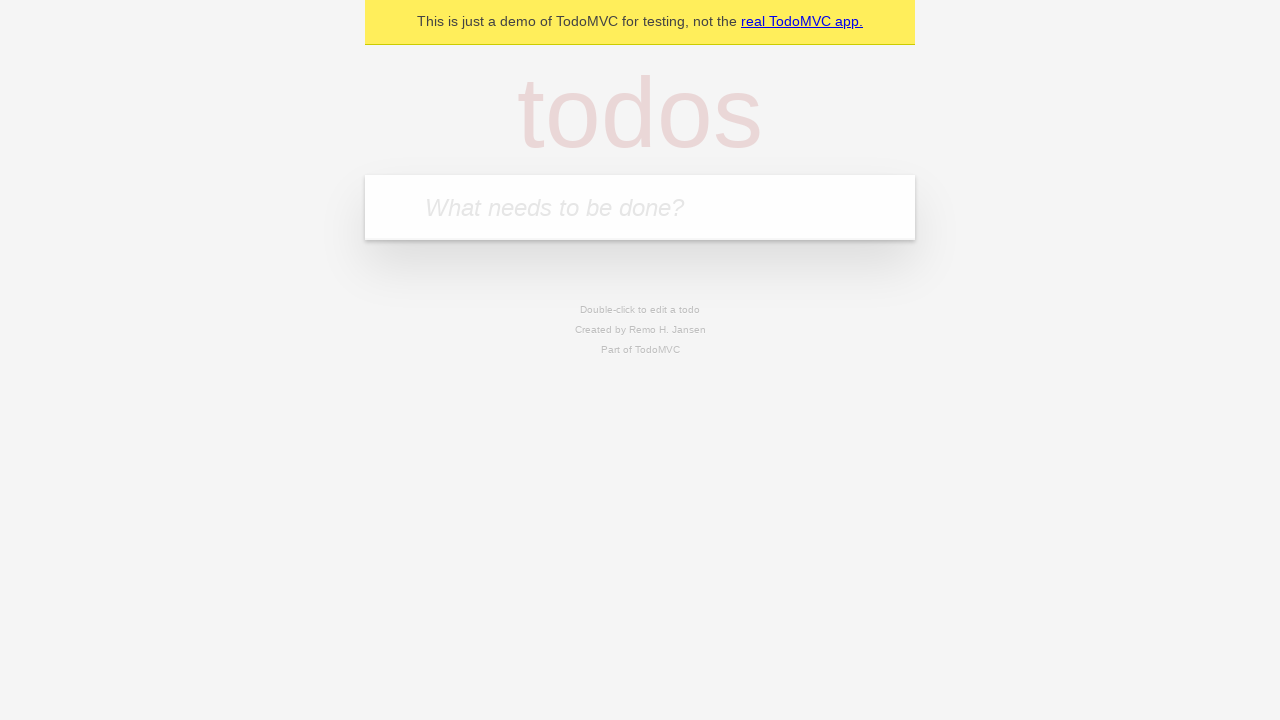

Located the todo input field
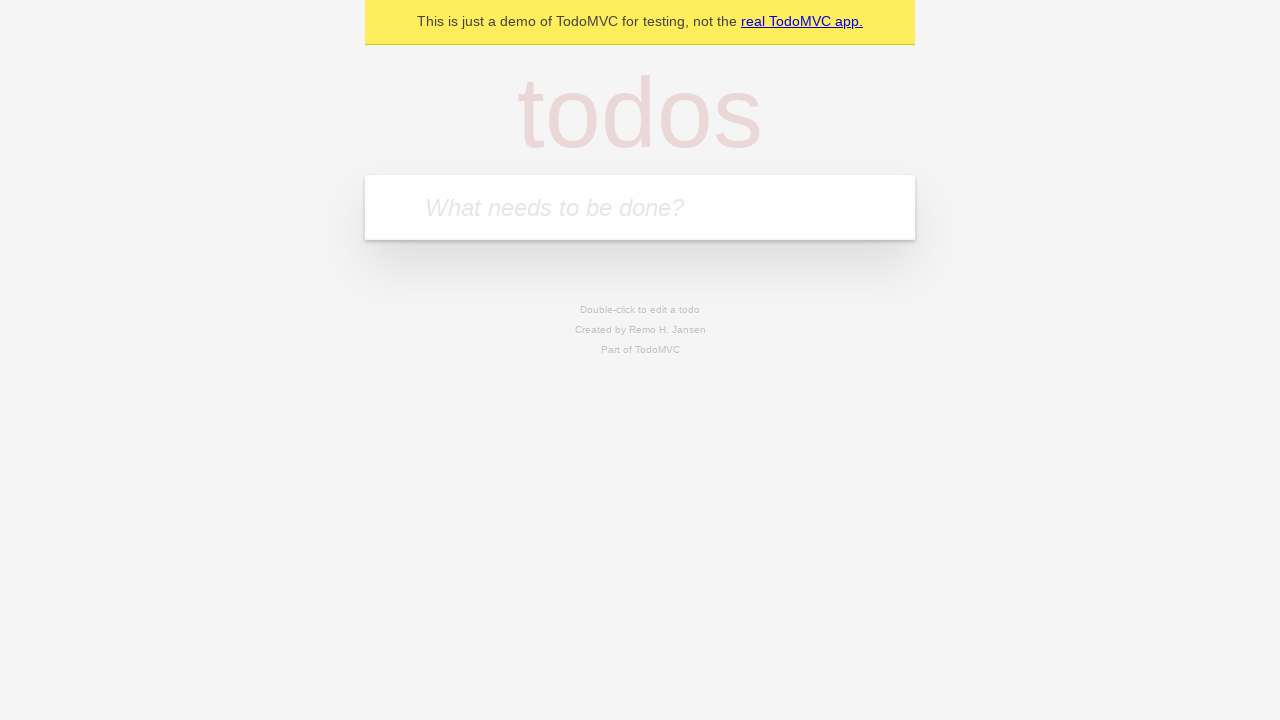

Entered first todo item: 'buy some cheese' on internal:attr=[placeholder="What needs to be done?"i]
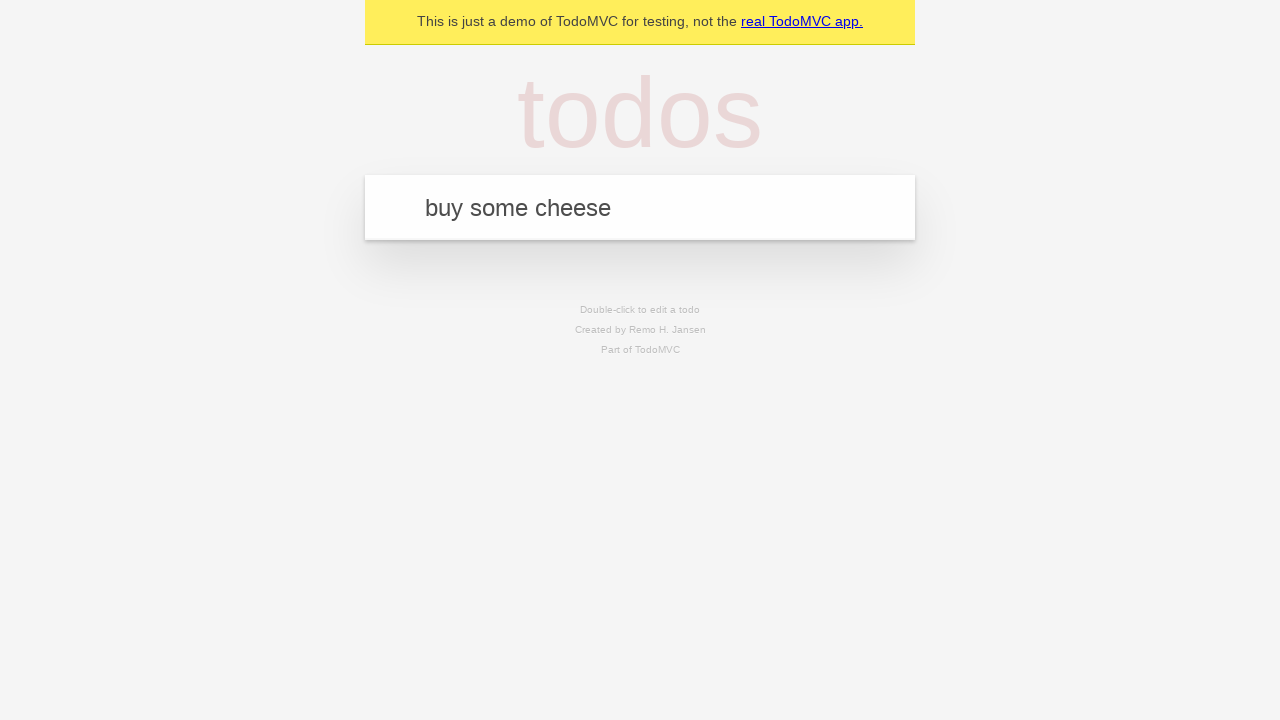

Pressed Enter to add first todo item on internal:attr=[placeholder="What needs to be done?"i]
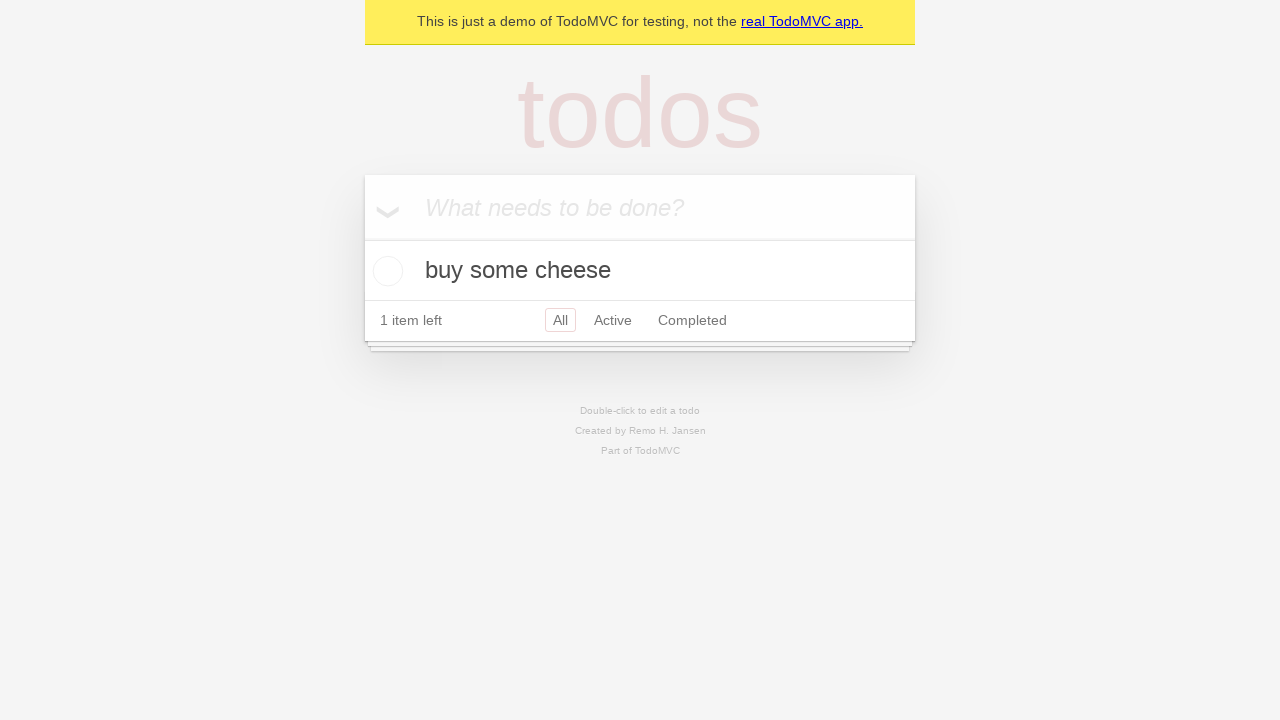

Entered second todo item: 'feed the cat' on internal:attr=[placeholder="What needs to be done?"i]
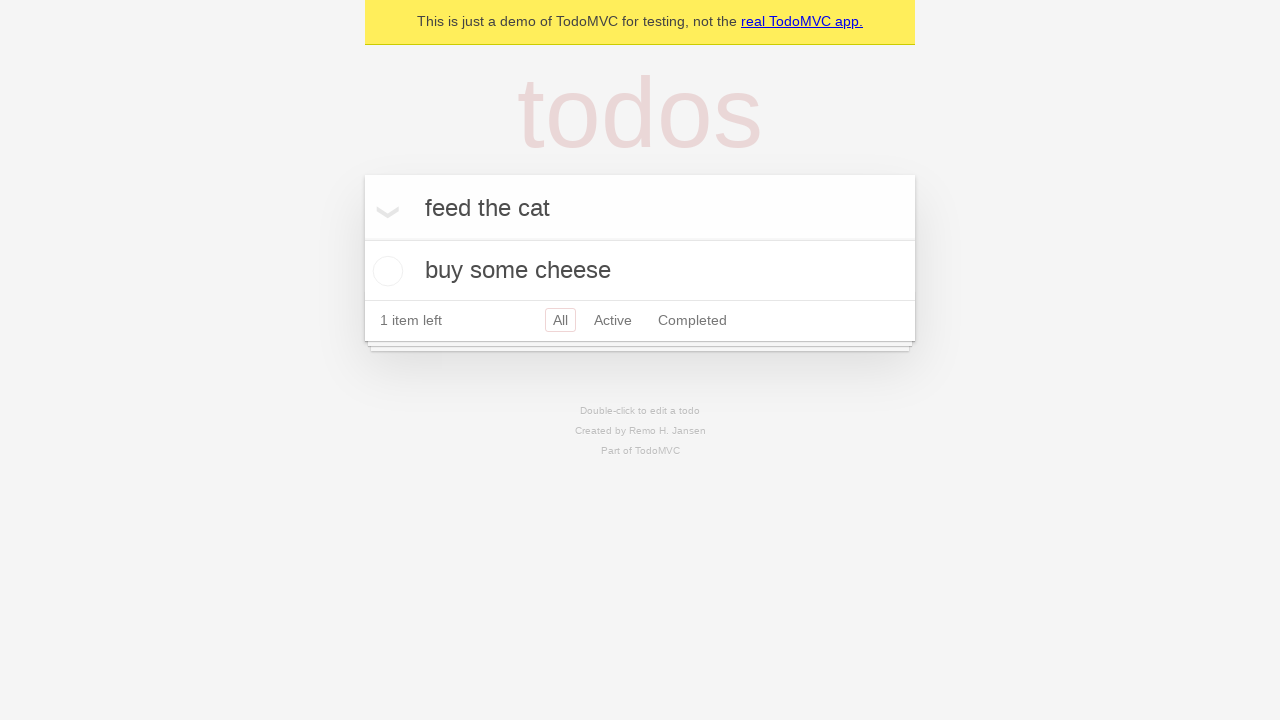

Pressed Enter to add second todo item on internal:attr=[placeholder="What needs to be done?"i]
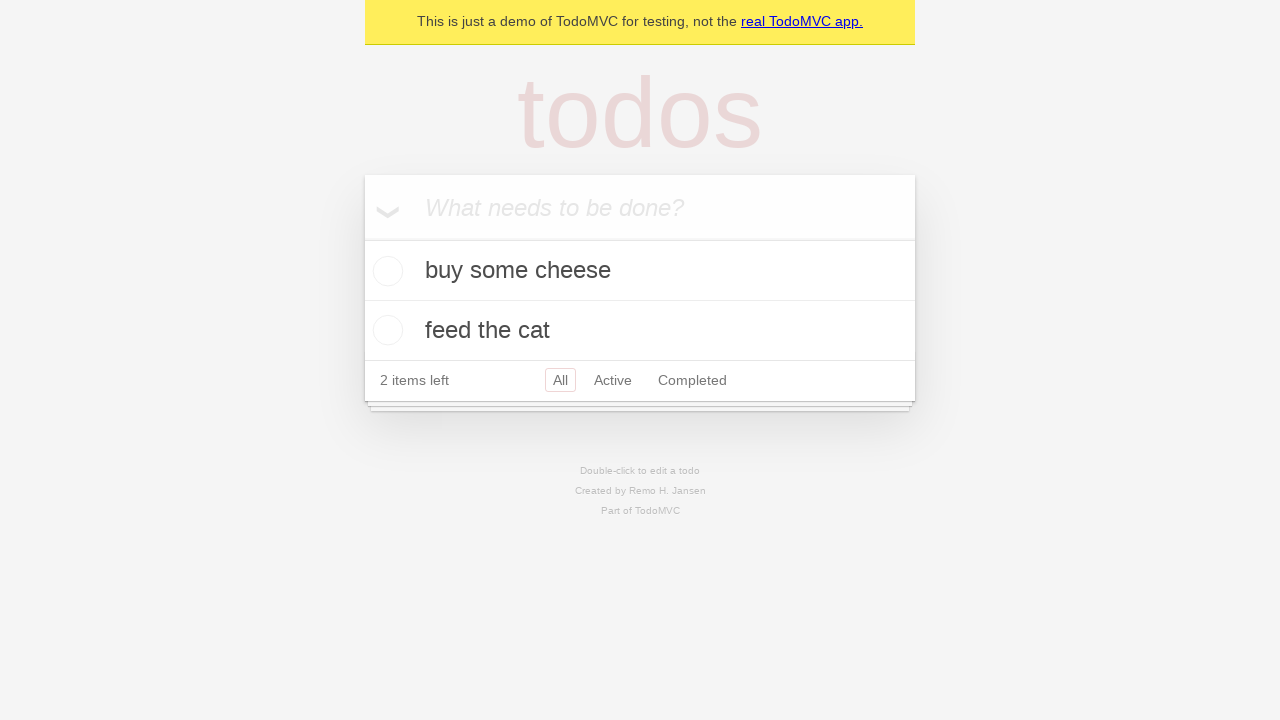

Located first todo item
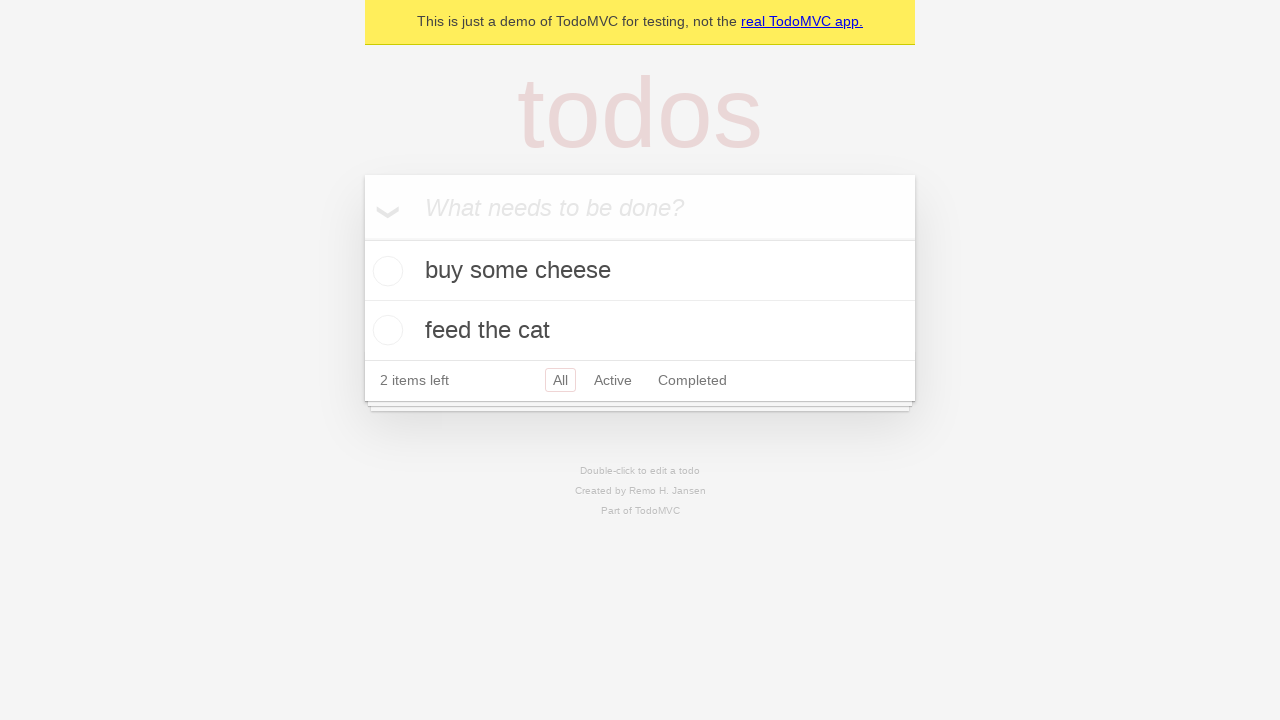

Checked the checkbox for first todo item 'buy some cheese' at (385, 271) on internal:testid=[data-testid="todo-item"s] >> nth=0 >> internal:role=checkbox
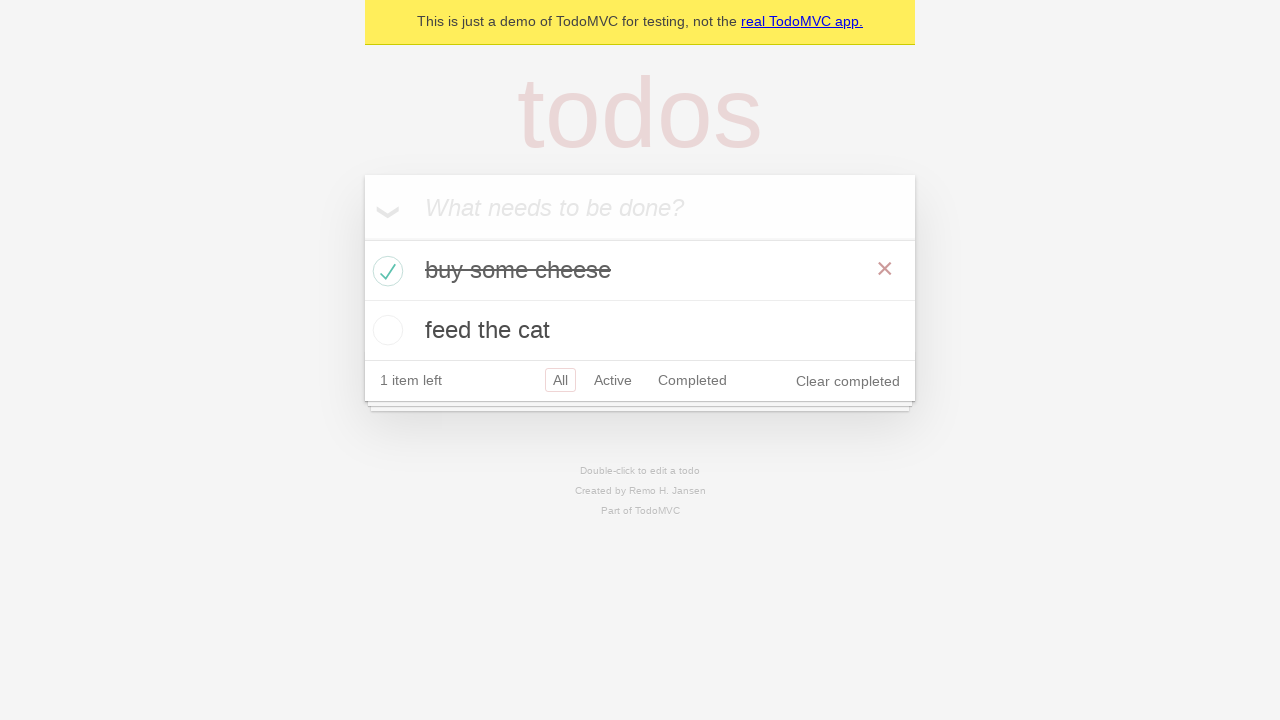

Located second todo item
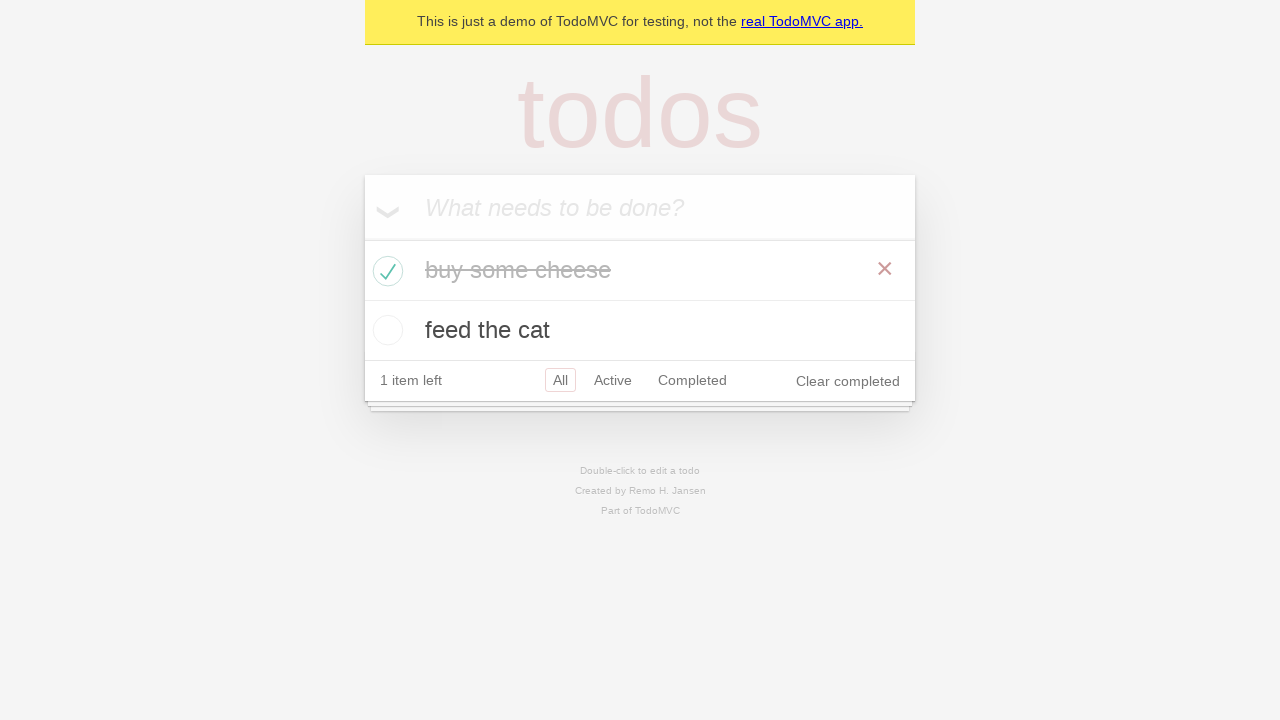

Checked the checkbox for second todo item 'feed the cat' at (385, 330) on internal:testid=[data-testid="todo-item"s] >> nth=1 >> internal:role=checkbox
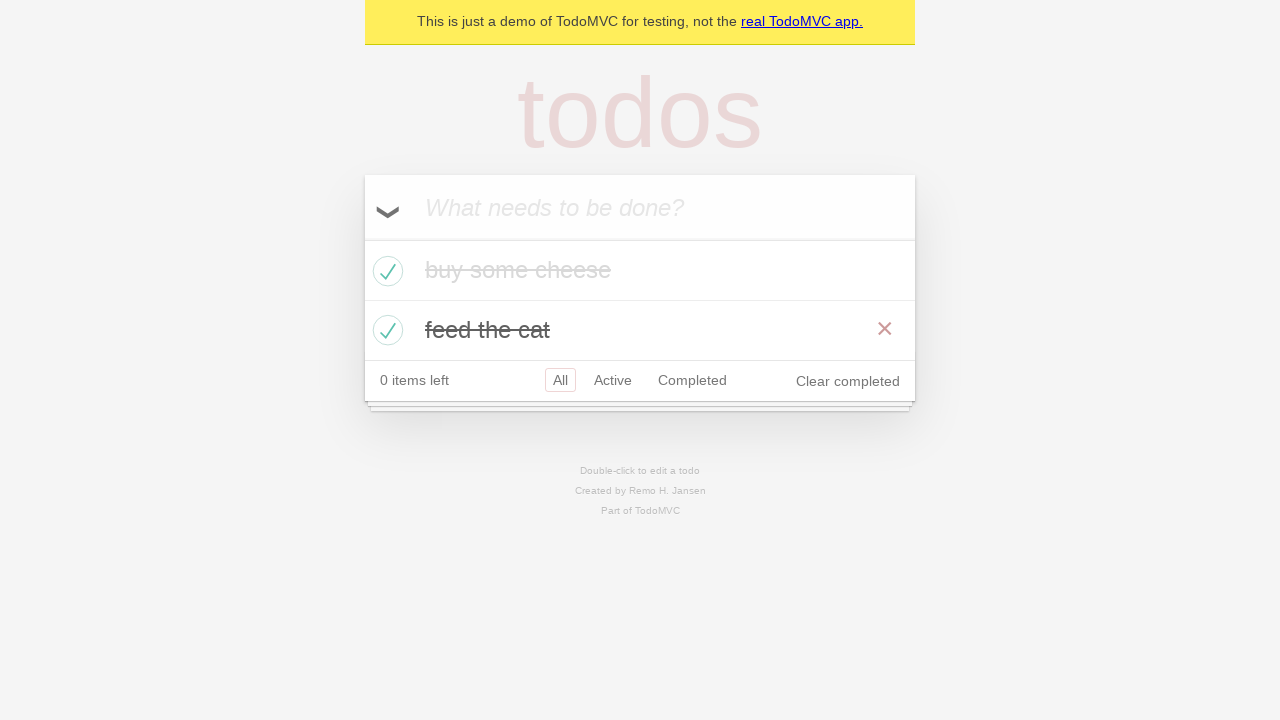

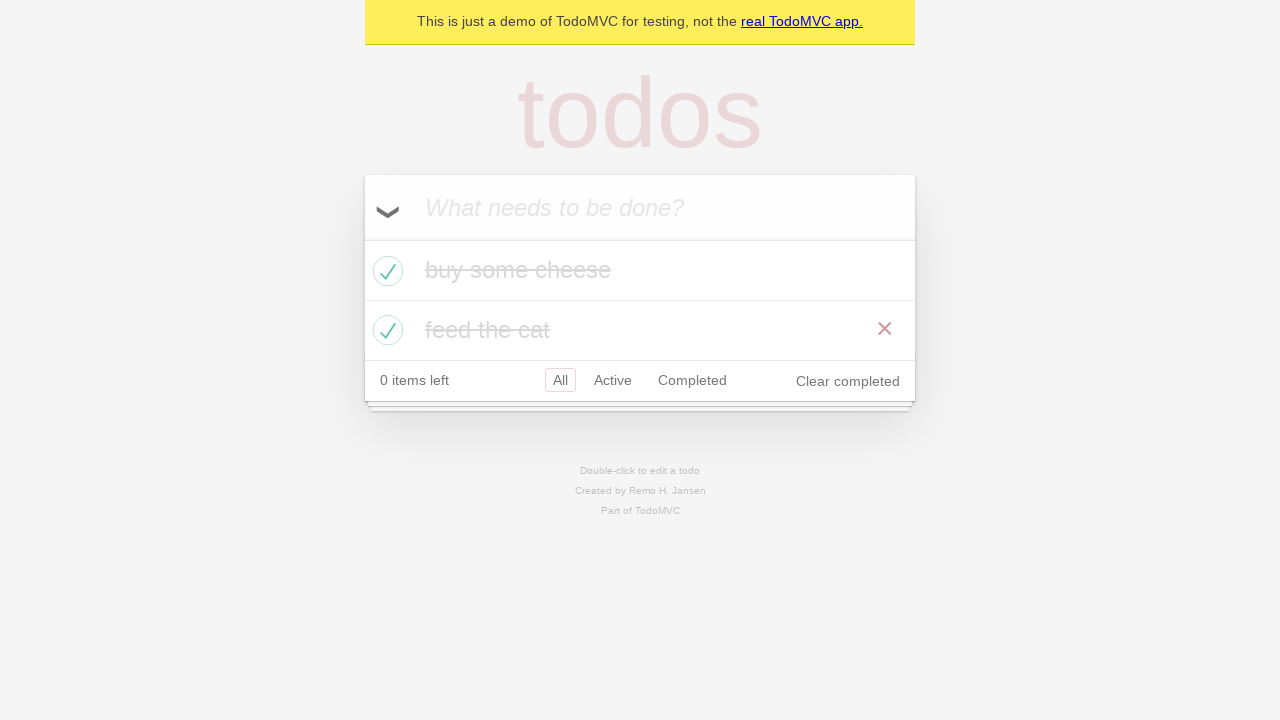